Navigates to a DeBank profile page and waits for the total asset balance to load and become visible.

Starting URL: https://debank.com/profile/0xd8dA6BF26964aF9D7eEd9e03E53415D37aA96045

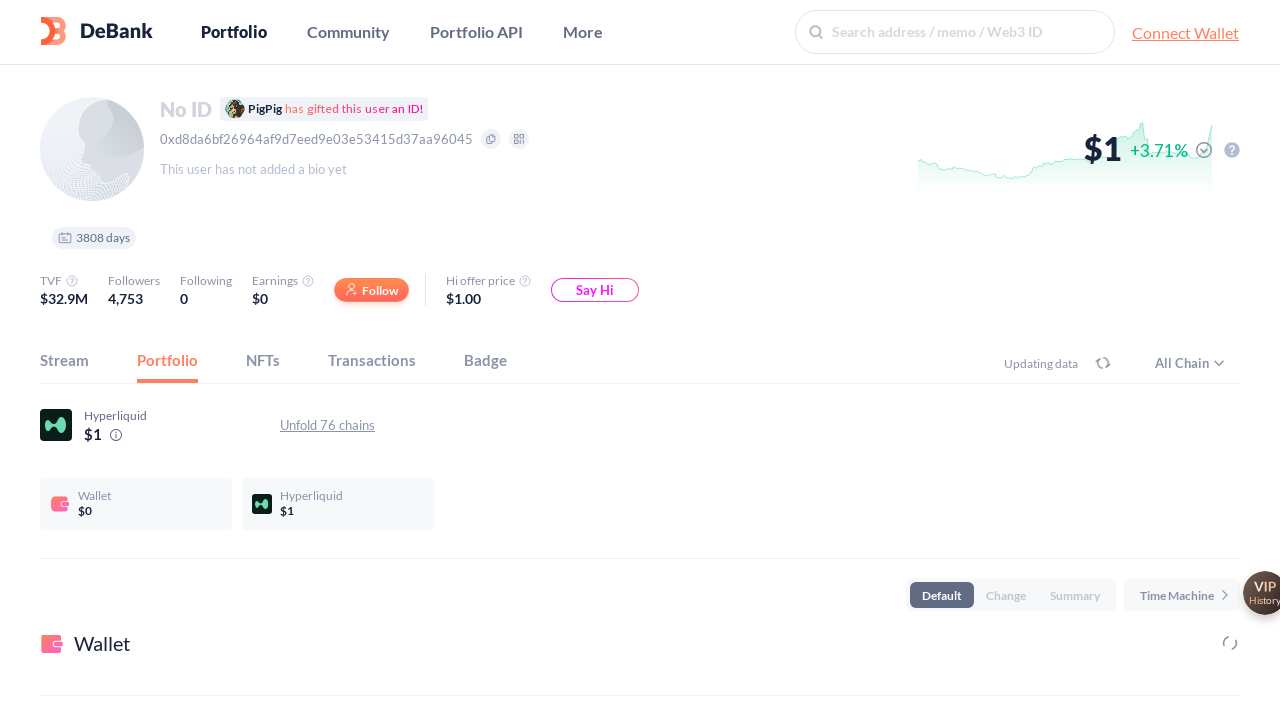

Navigated to DeBank profile page for address 0xd8dA6BF26964aF9D7eEd9e03E53415D37aA96045
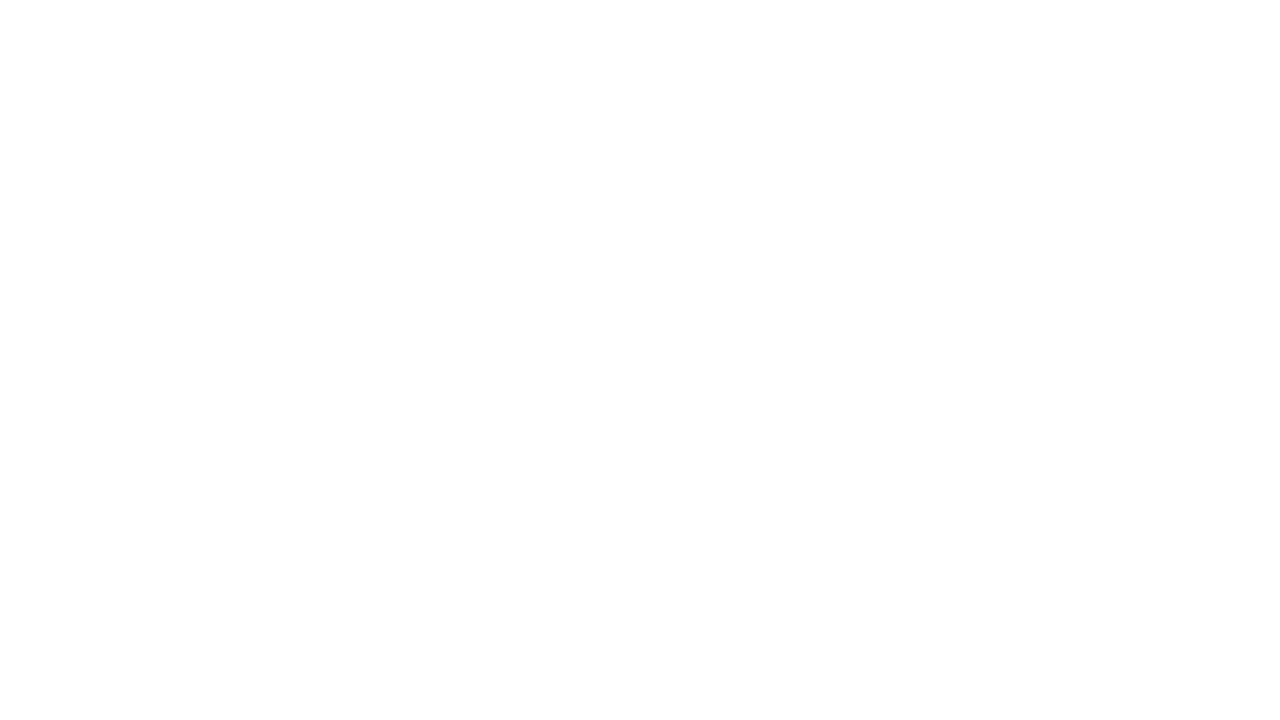

Total asset balance element appeared on page
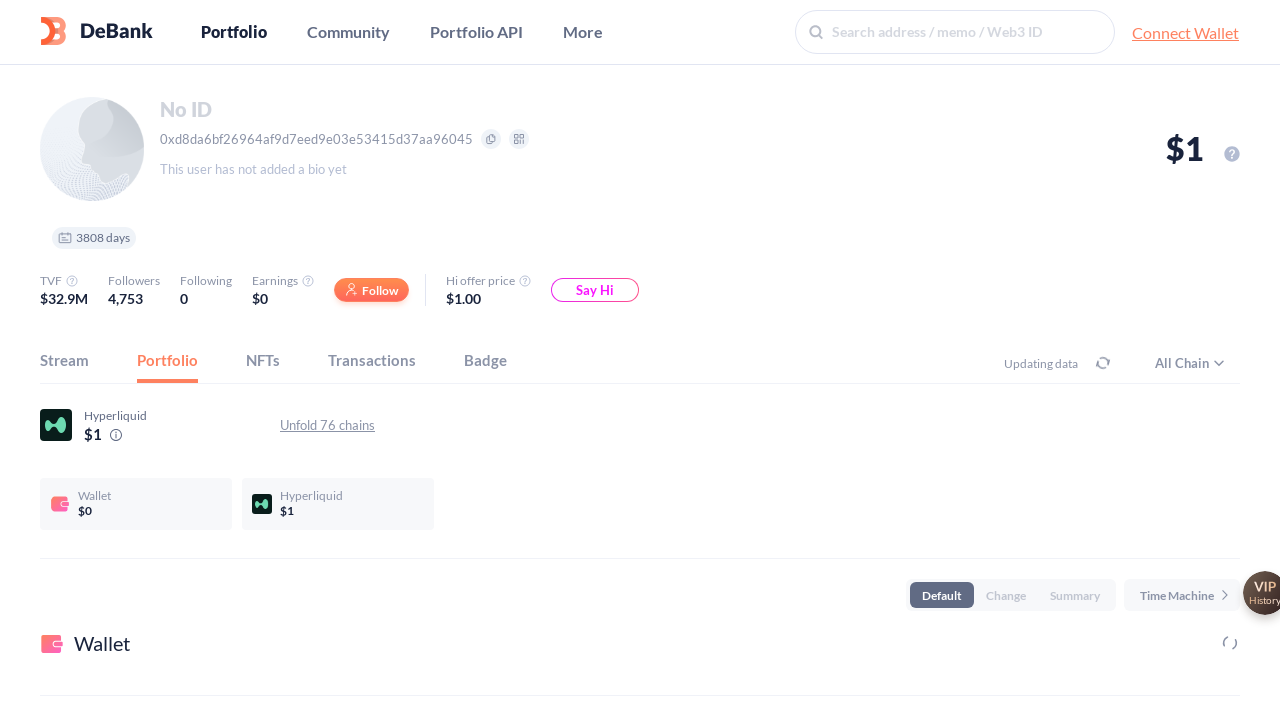

Waited 2 seconds for dynamic content to fully render
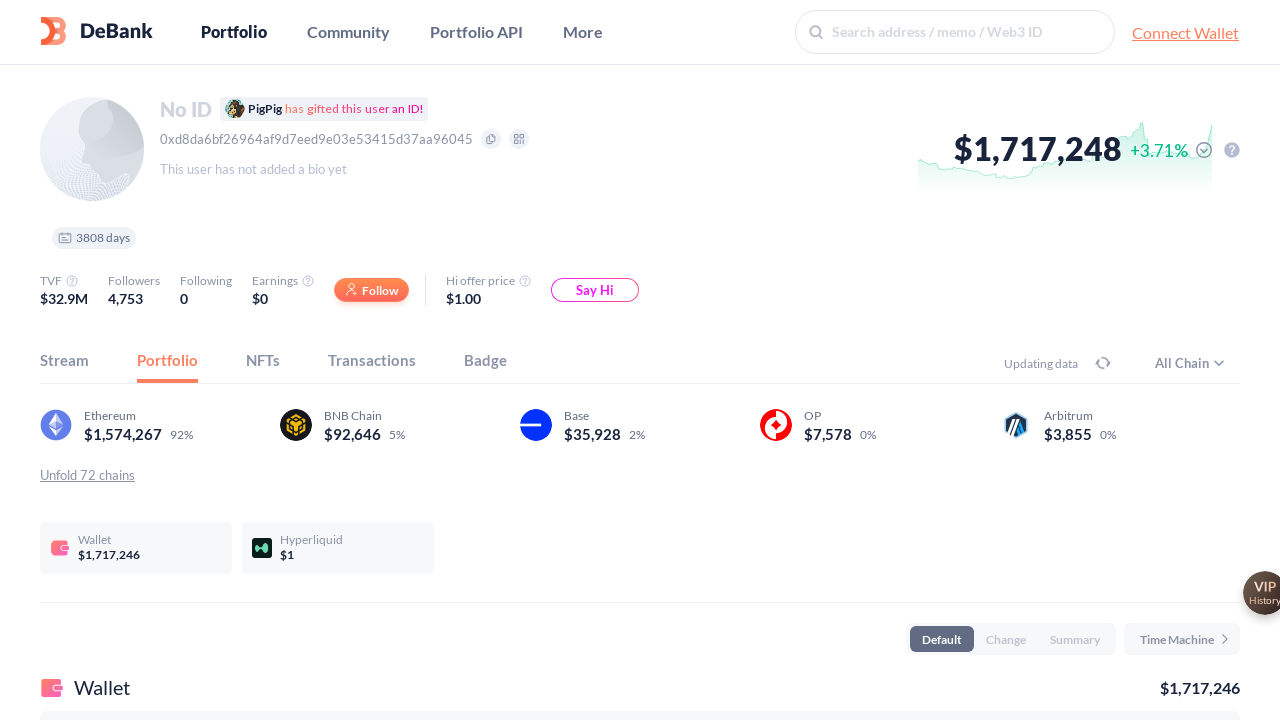

Queried for total asset balance element
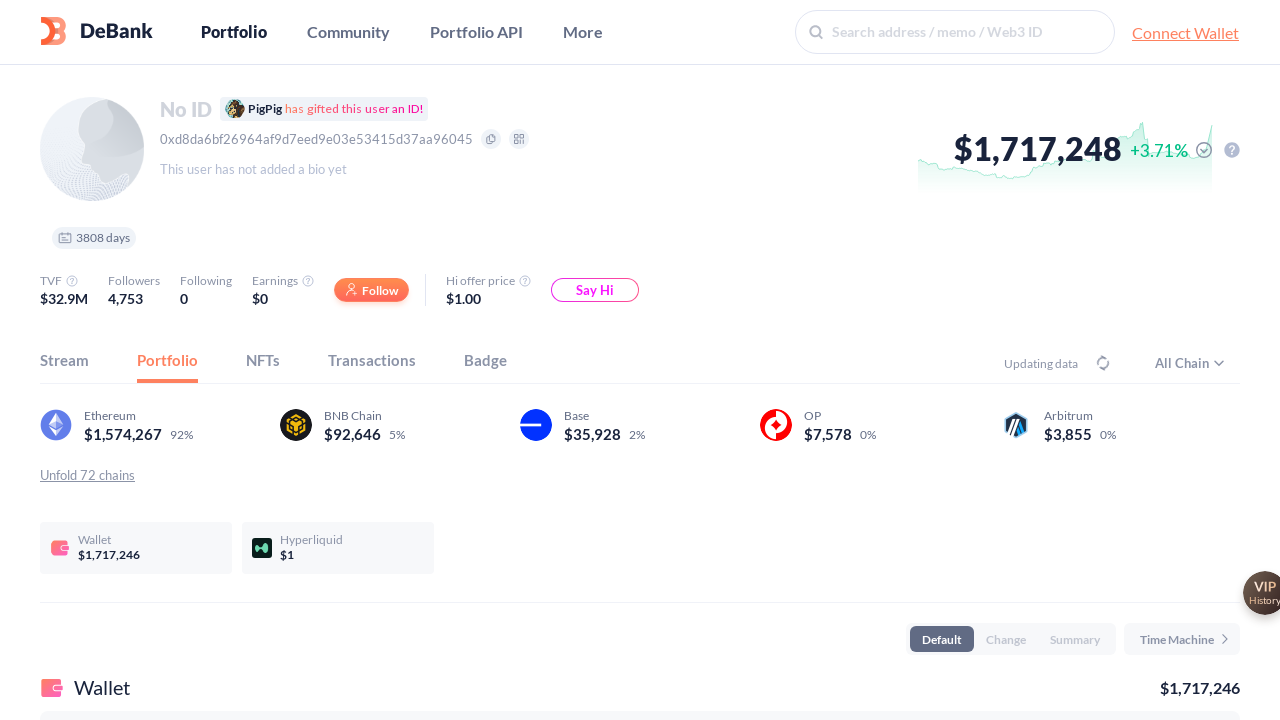

Retrieved balance text: $1,733,420
+3.66%
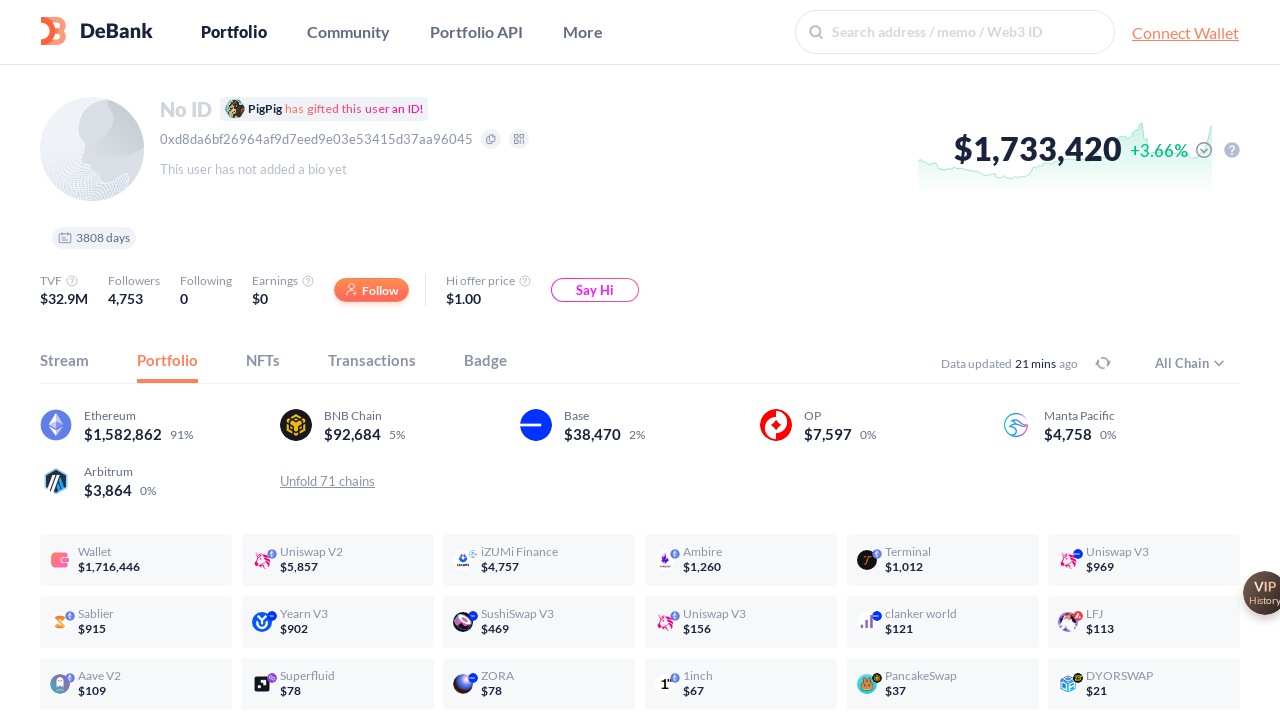

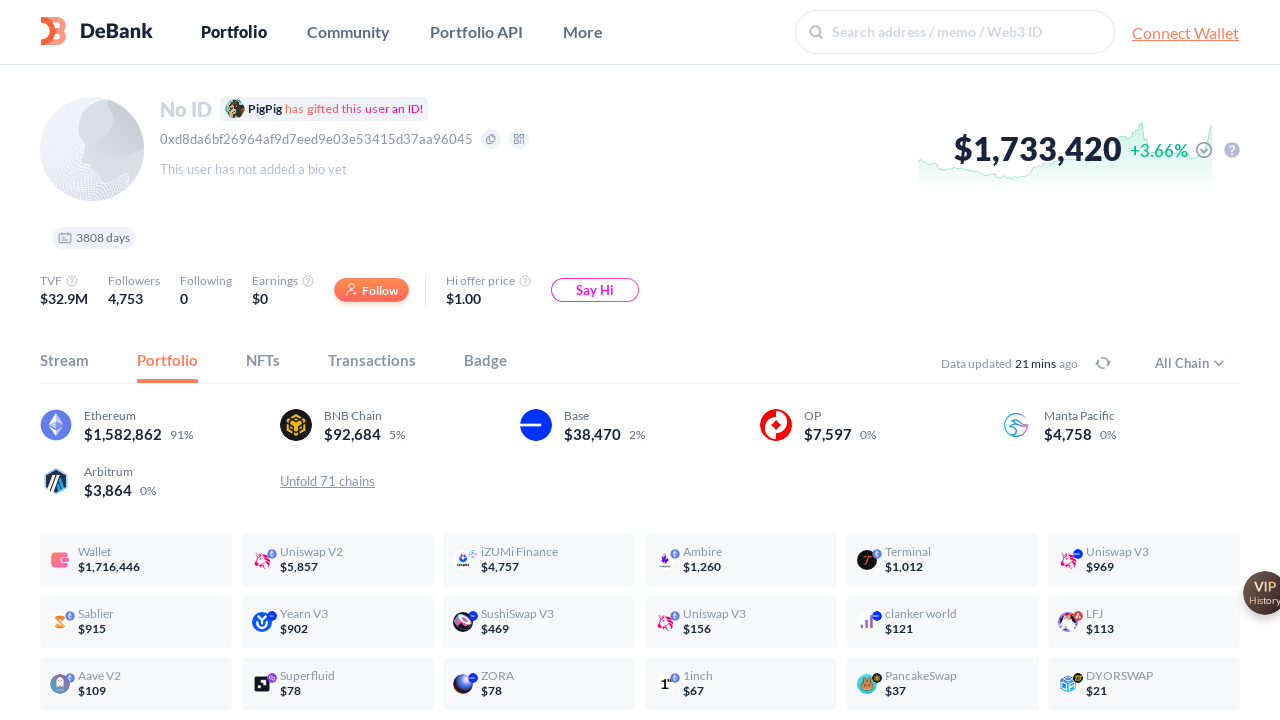